Navigates to abc.com and attempts to click an element with id "empid". This is a basic exception handling demonstration script.

Starting URL: https://abc.com

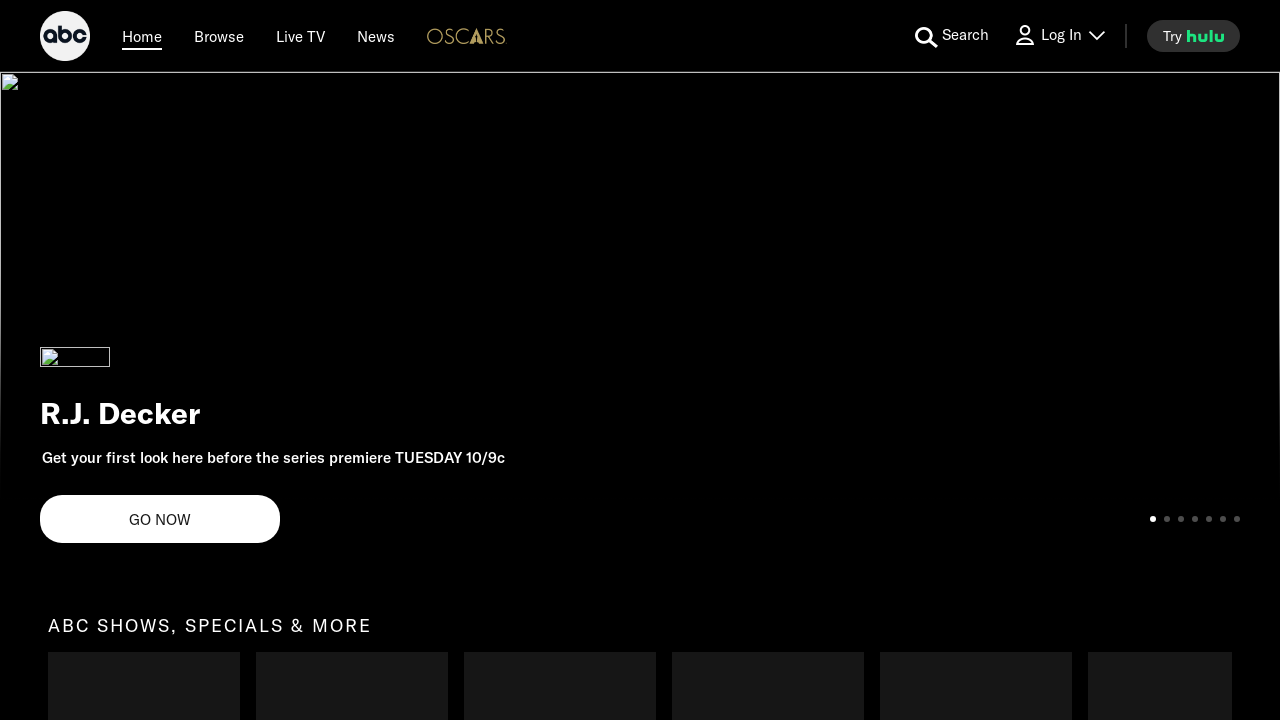

Navigated to https://abc.com
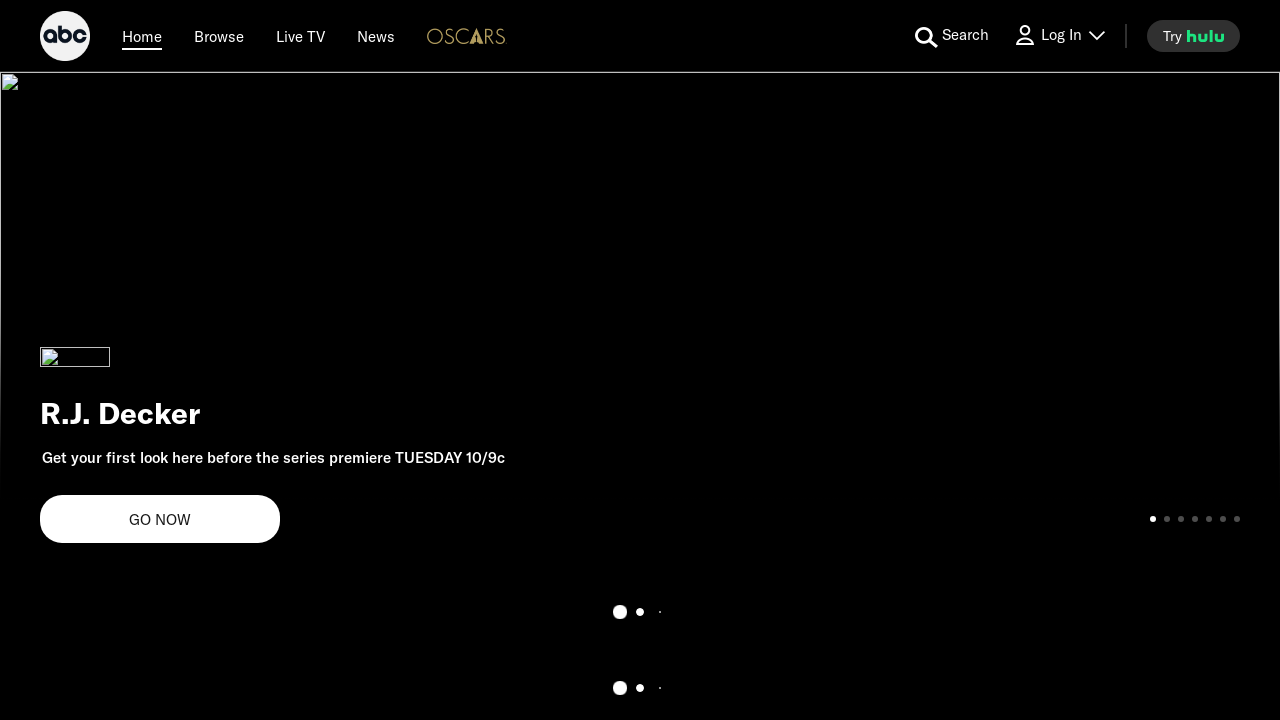

Exception occurred while clicking element with id 'empid': Page.click: Timeout 60000ms exceeded.
Call log:
  - waiting for locator("#empid")
 on #empid
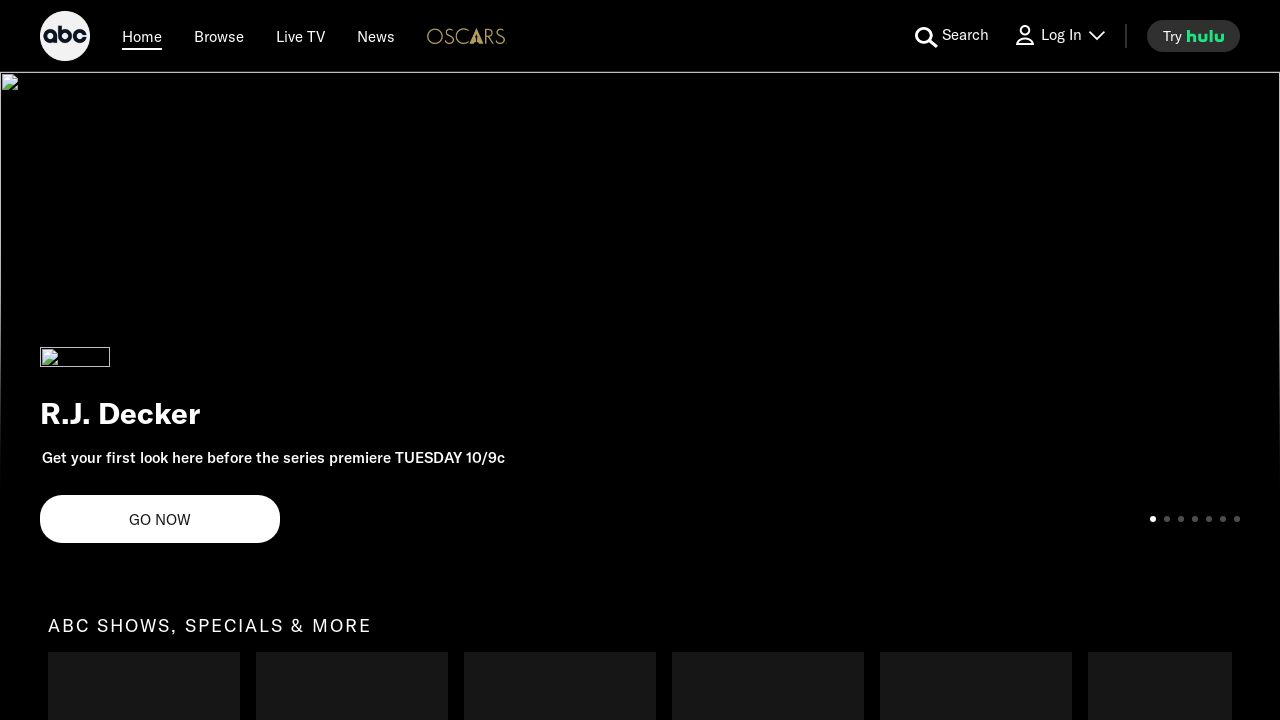

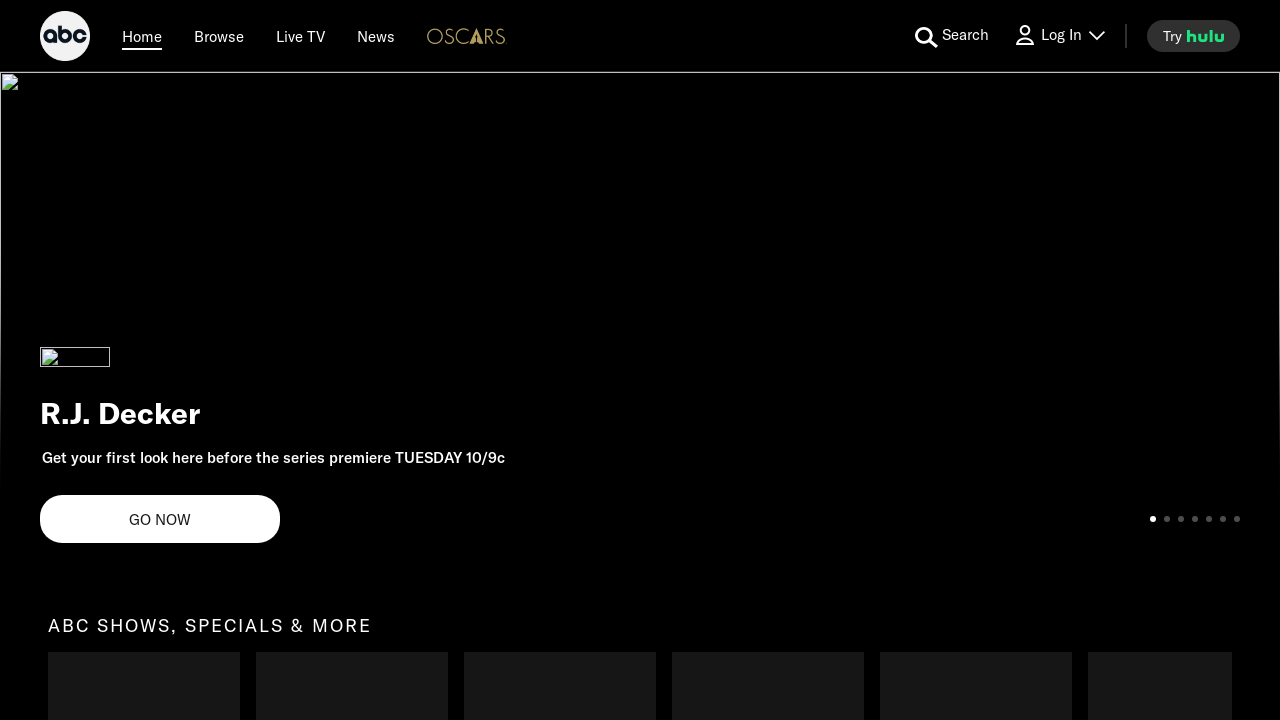